Tests iframe functionality by verifying header text, writing text inside an iframe, and verifying a link outside the iframe

Starting URL: https://the-internet.herokuapp.com/iframe

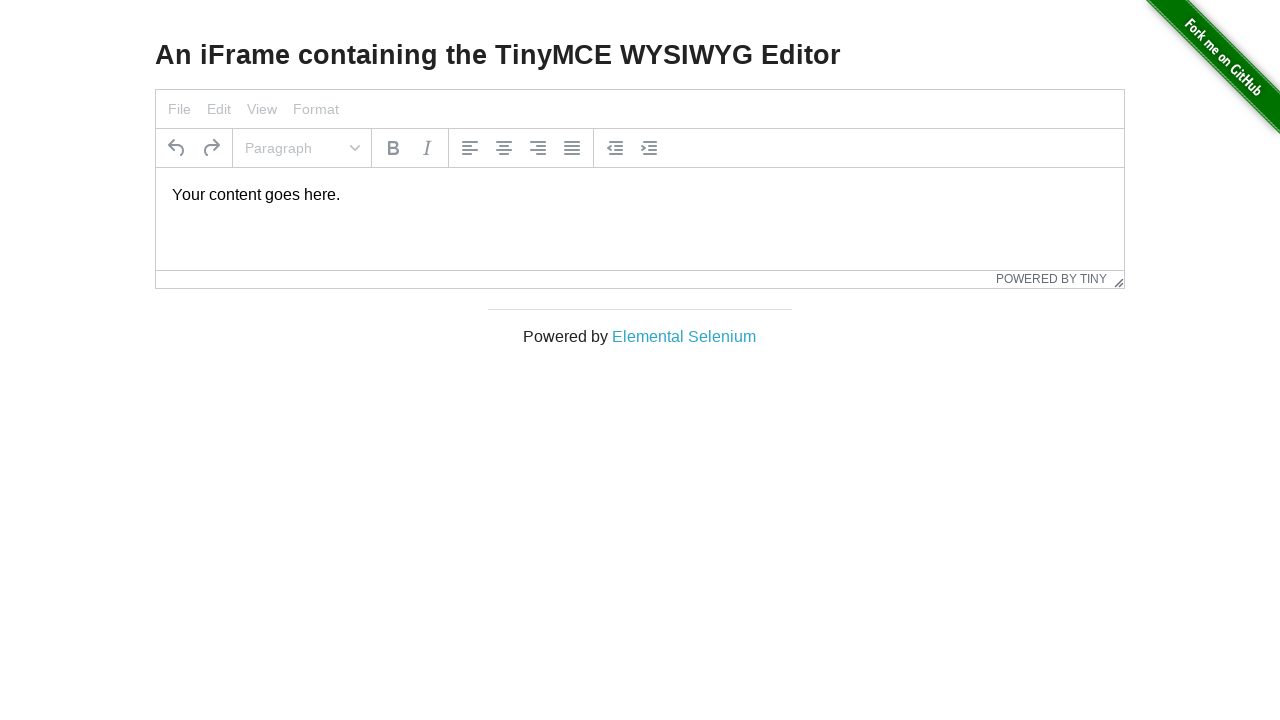

Verified header 'An iFrame containing...' is visible
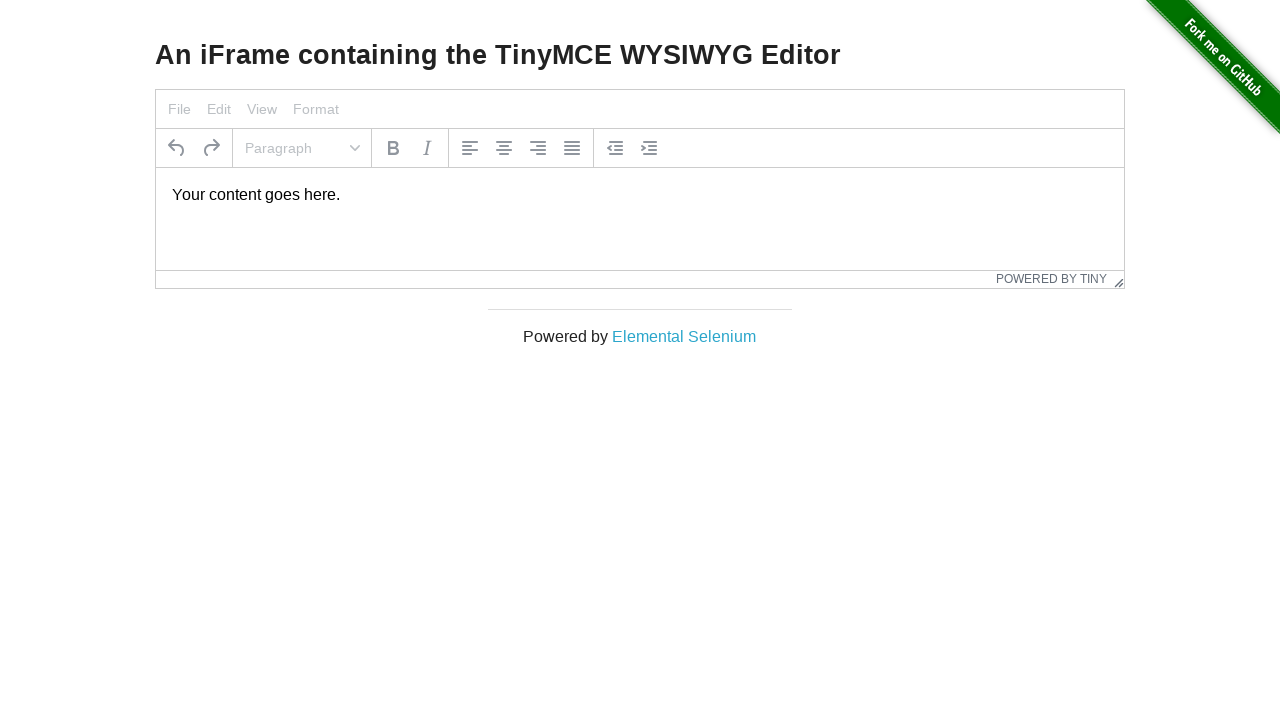

Located iframe element and text box
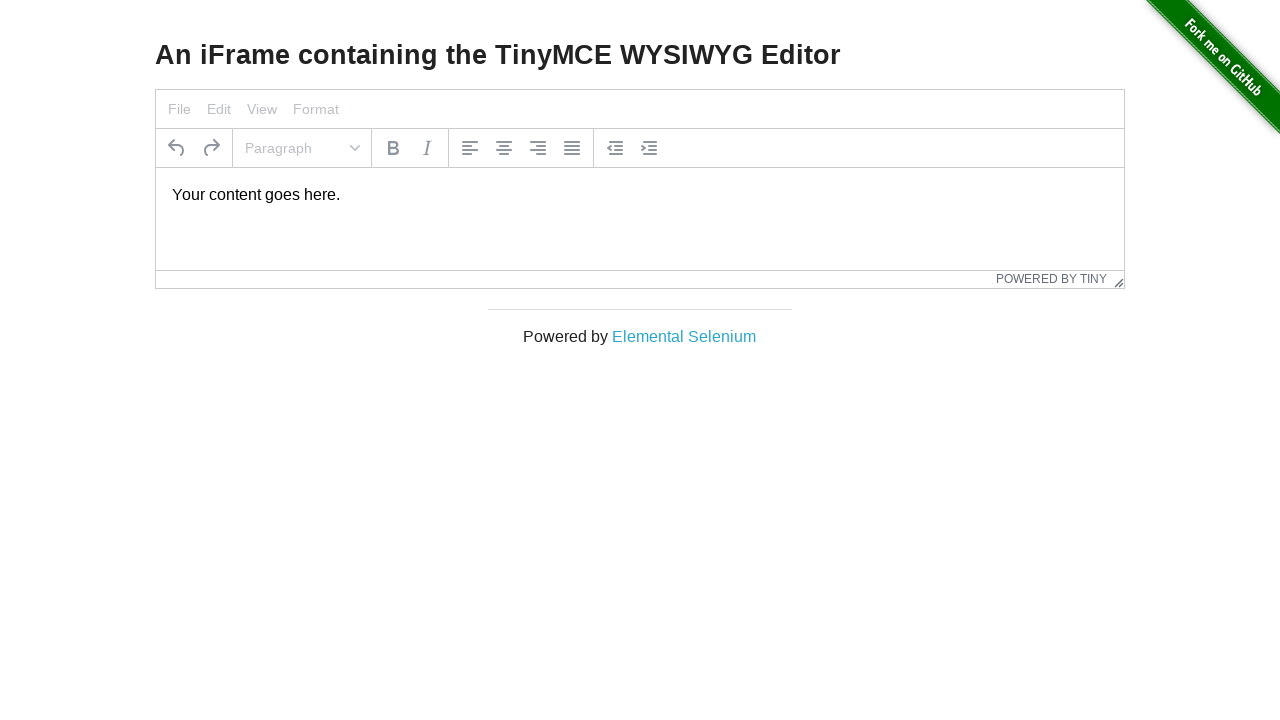

Clicked inside iframe text editor at (640, 195) on #mce_0_ifr >> internal:control=enter-frame >> body#tinymce
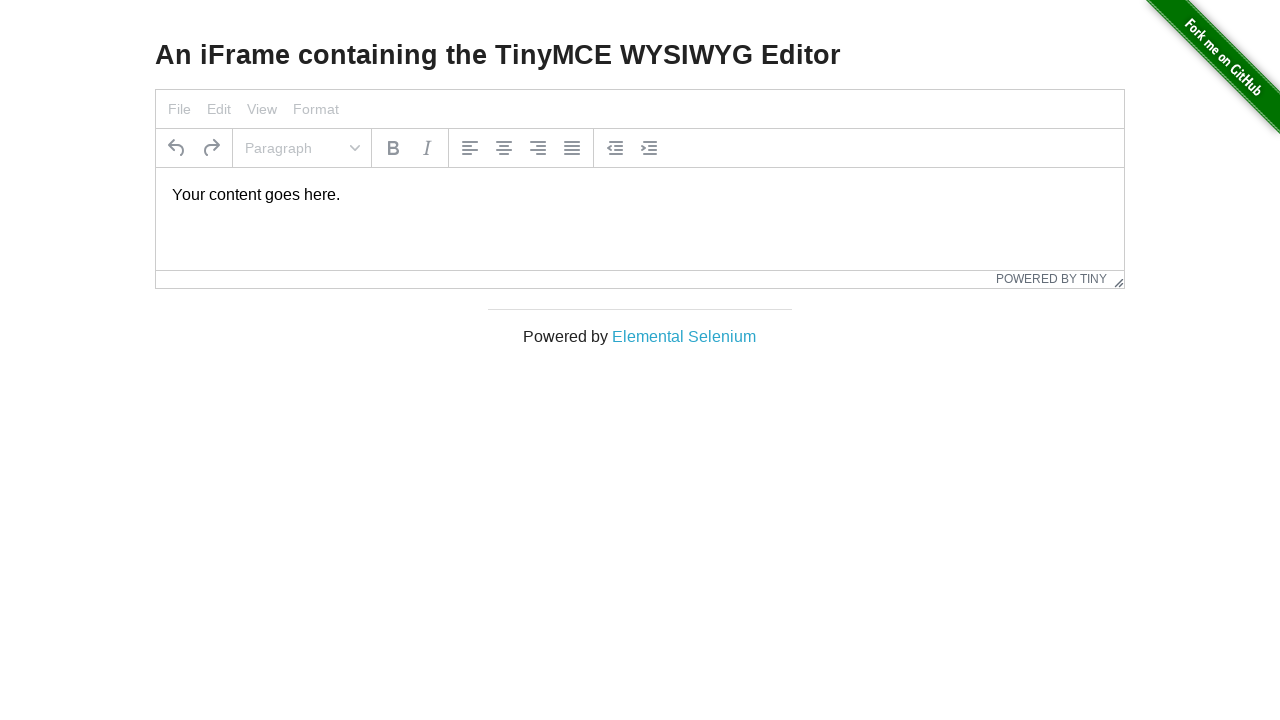

Selected all text in iframe using Ctrl+A
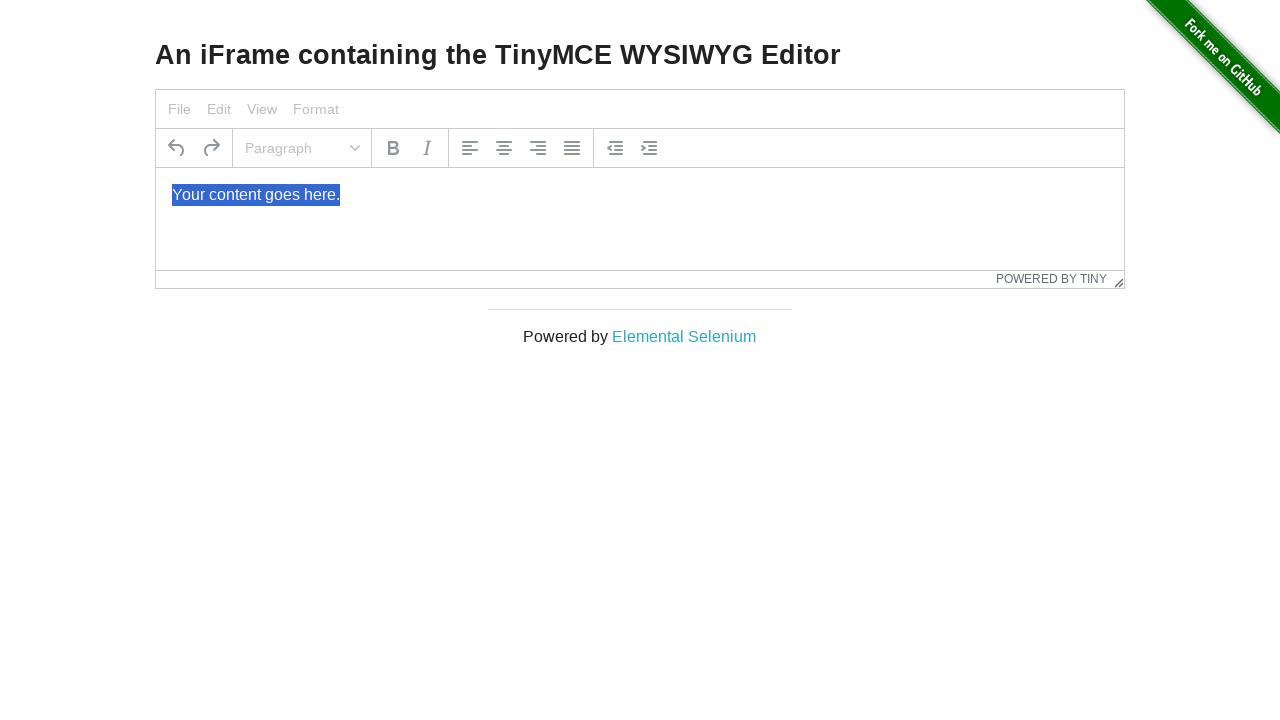

Typed 'Merhaba Dunya' in iframe text editor
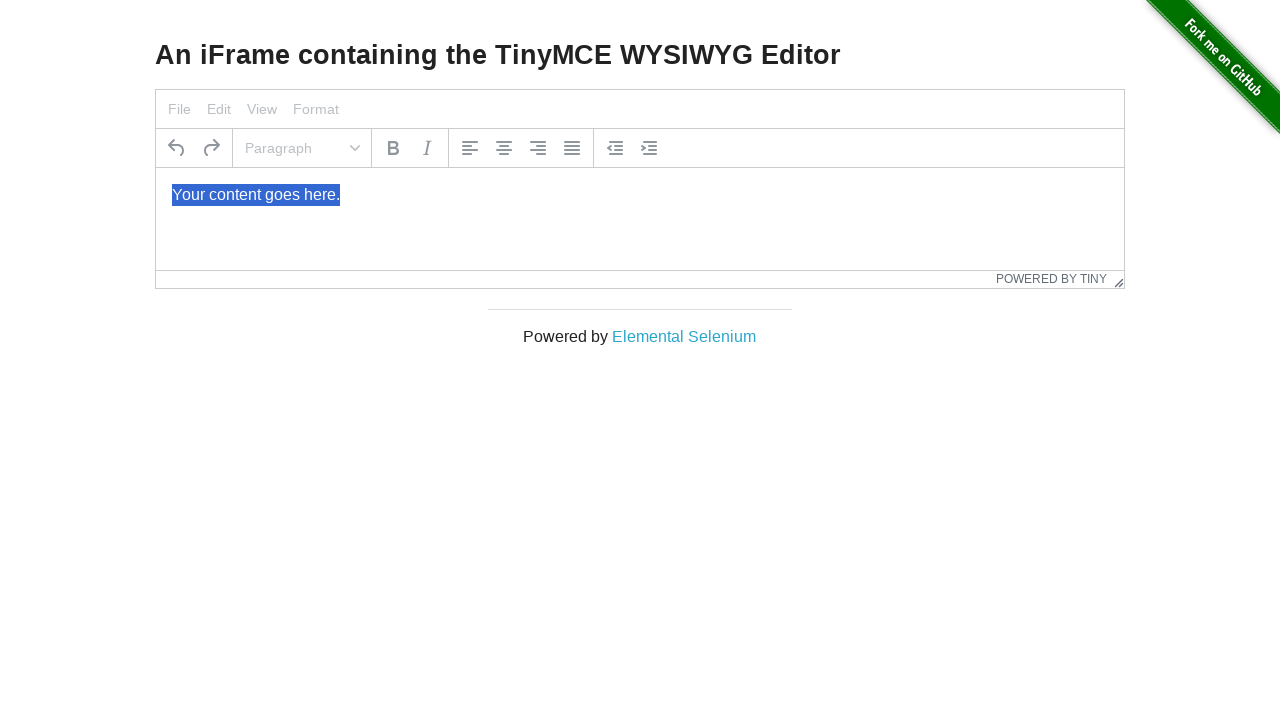

Verified 'Elemental Selenium' link is visible
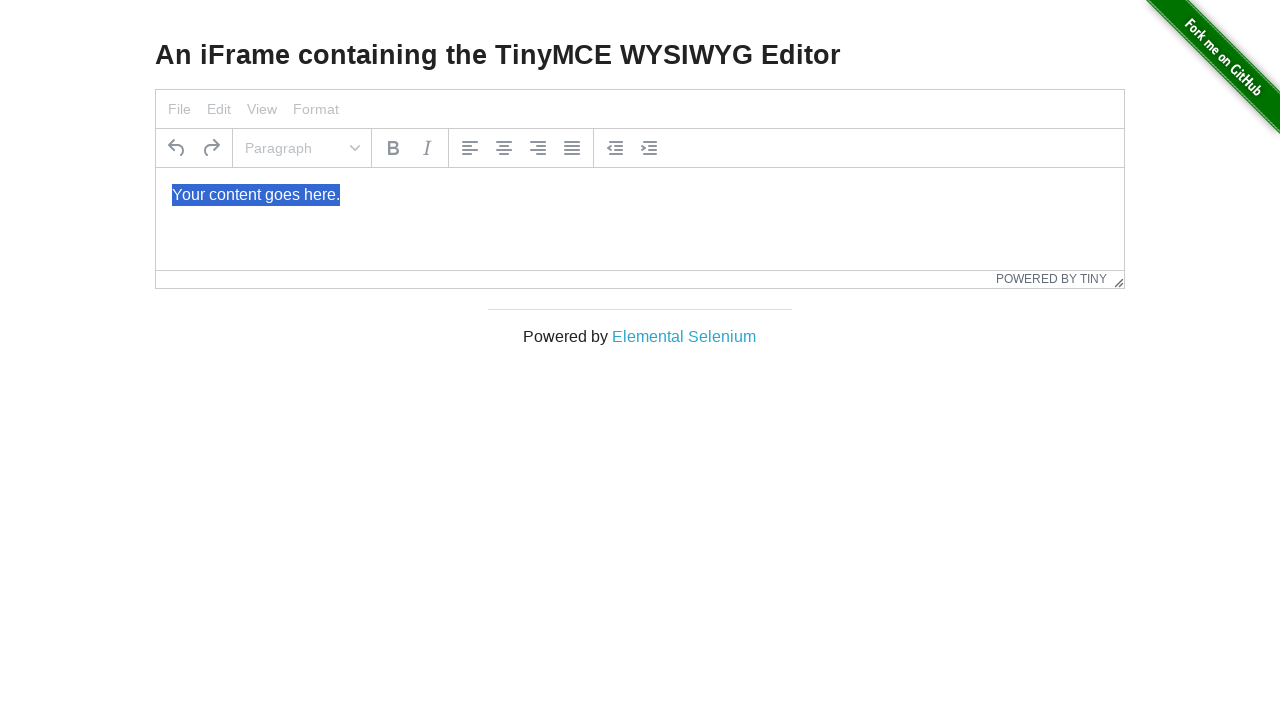

Printed text content of 'Elemental Selenium' link
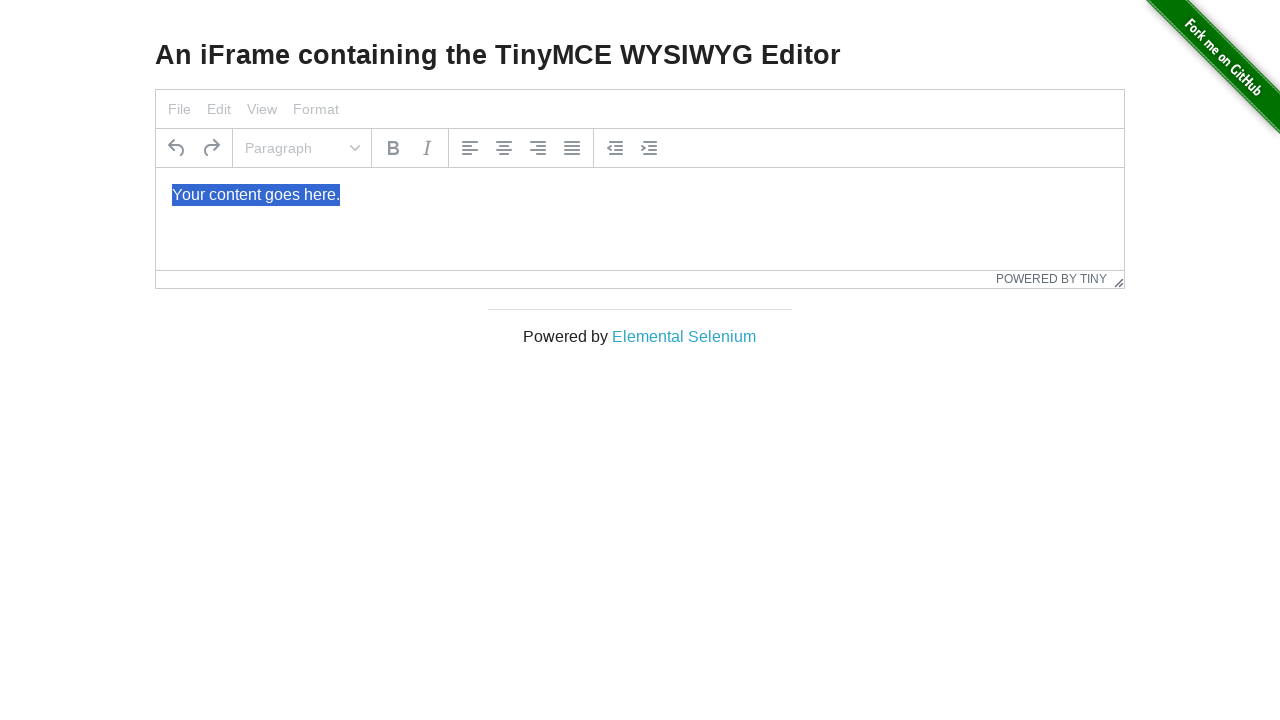

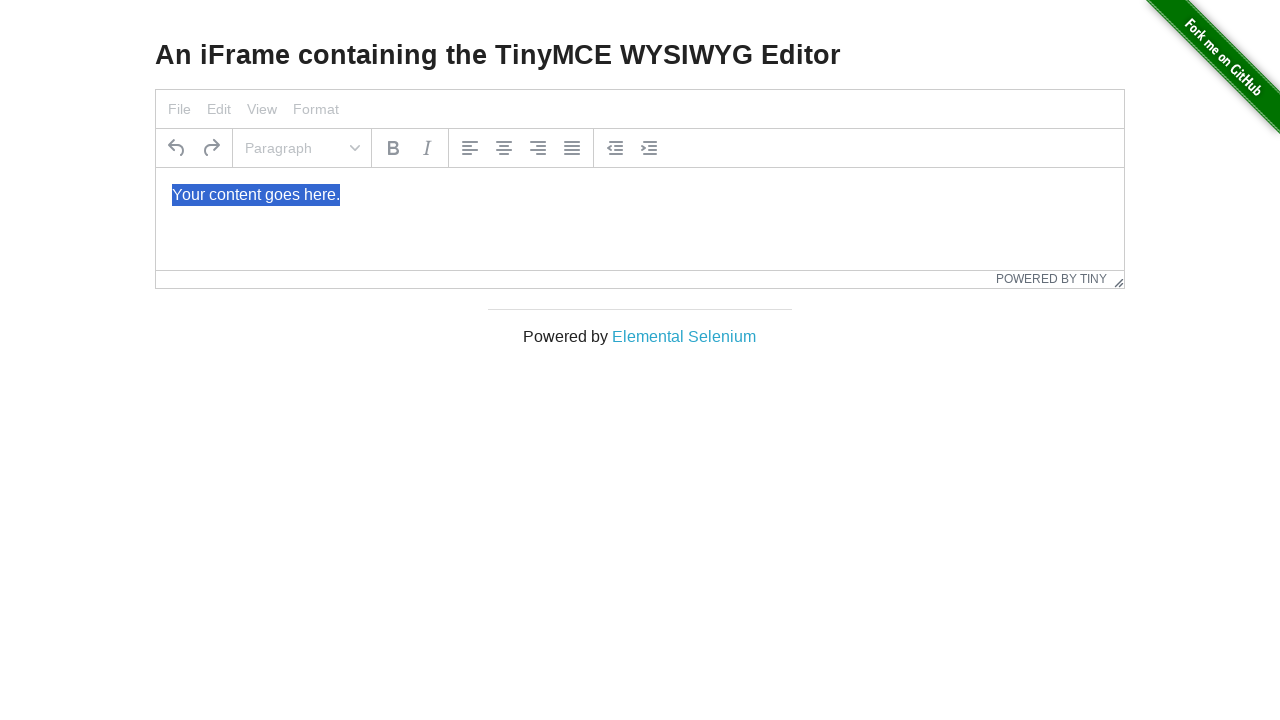